Tests drag and drop functionality by dragging an element to another location

Starting URL: http://sahitest.com/demo/dragDropMooTools.htm

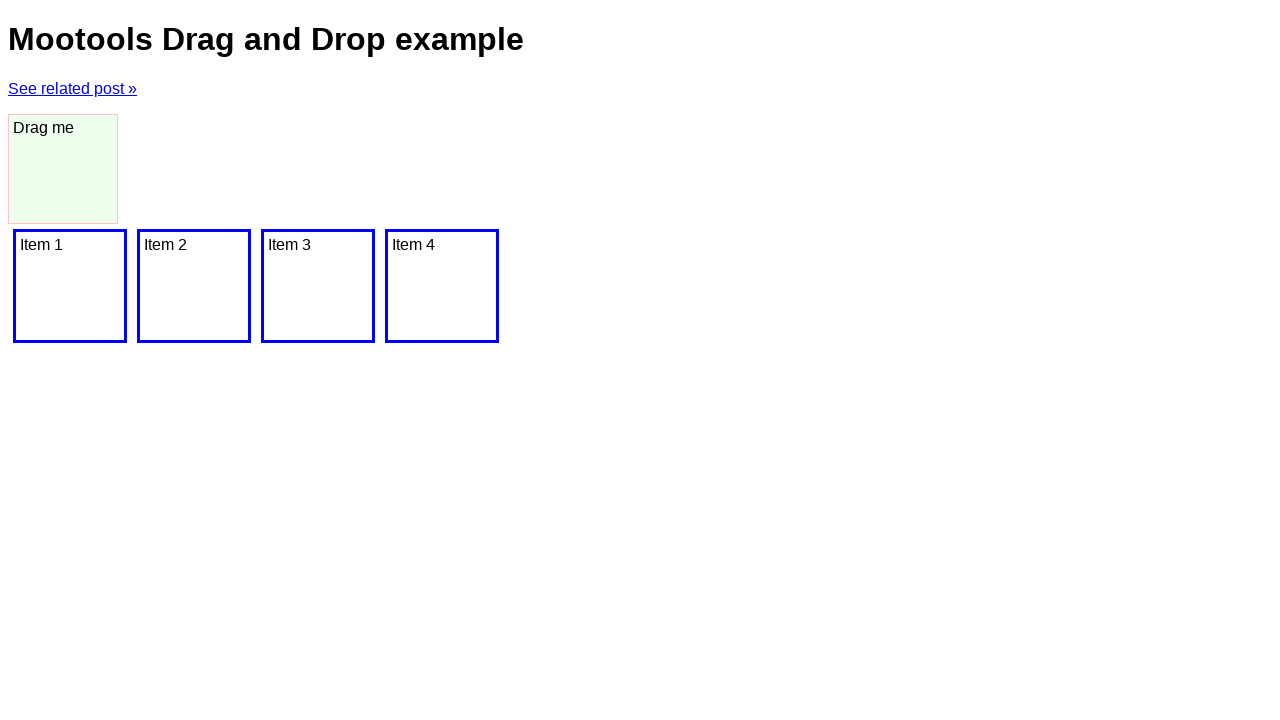

Dragged element with id 'dragger' and dropped it on 'Item 1' at (70, 286)
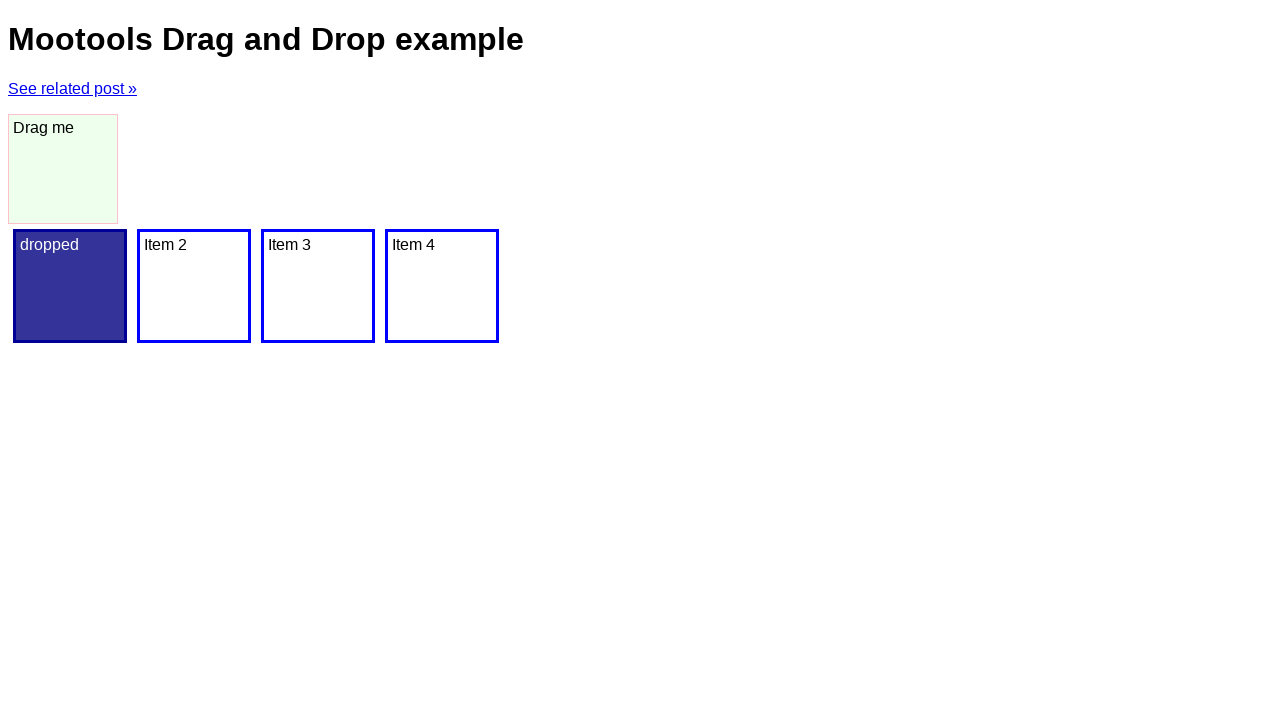

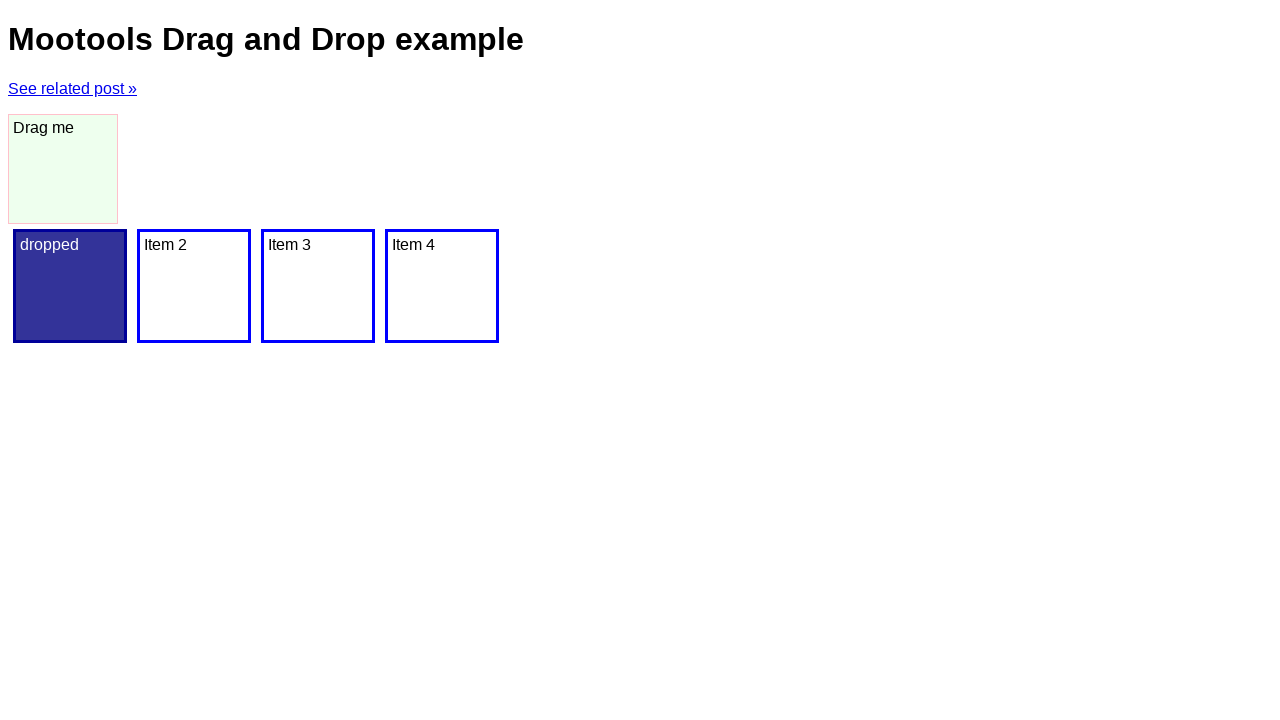